Navigates to a practice automation page, counts links in different sections, opens footer links in new tabs and retrieves their titles

Starting URL: https://rahulshettyacademy.com/AutomationPractice/

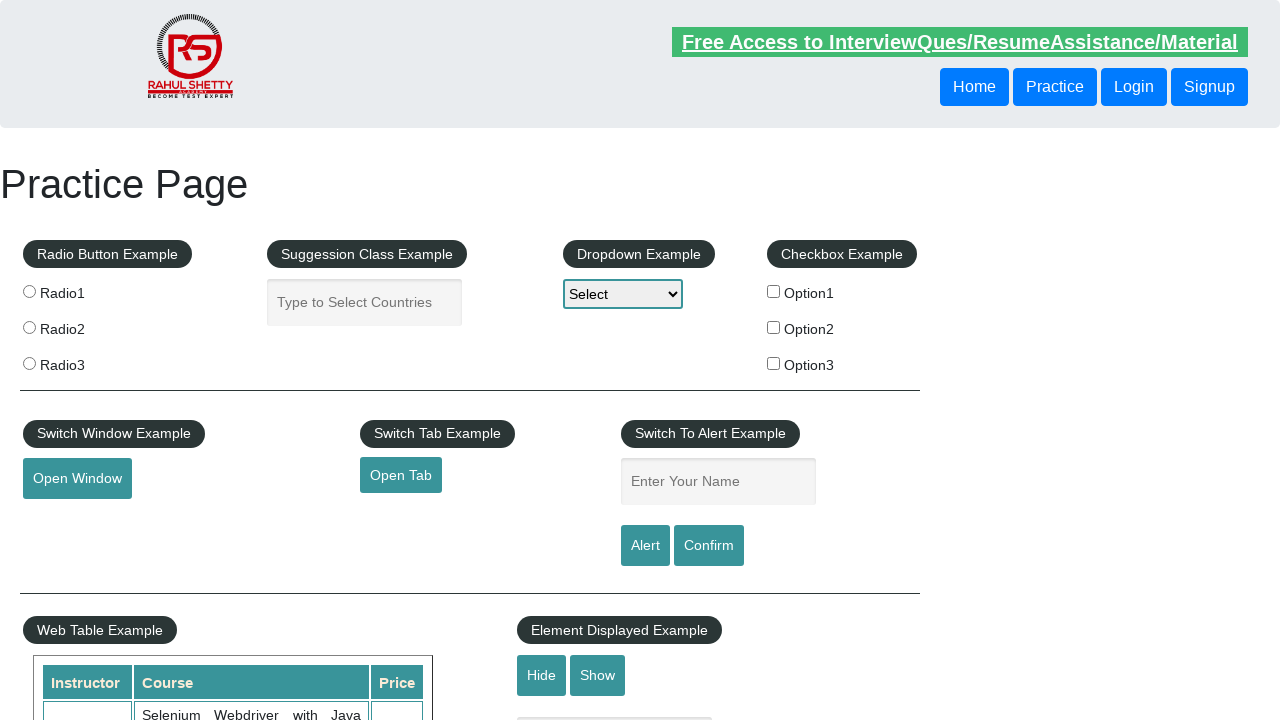

Located all links on the page
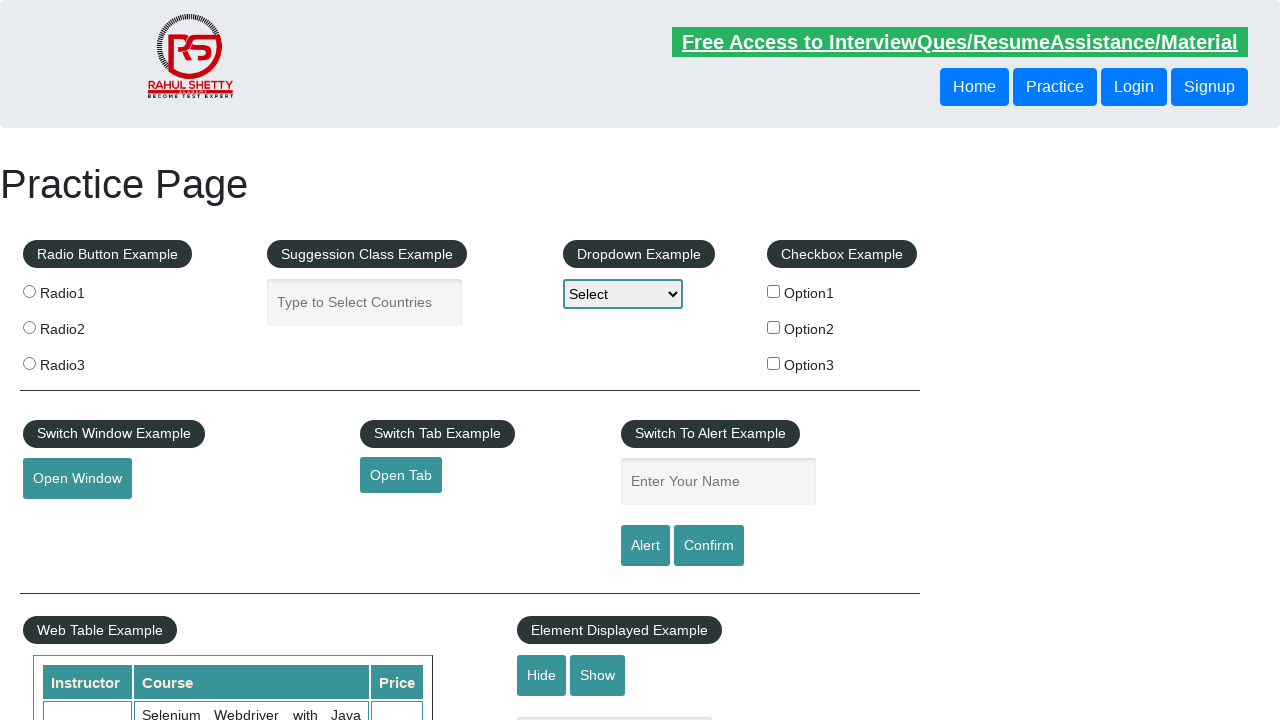

Counted total links on page: 27
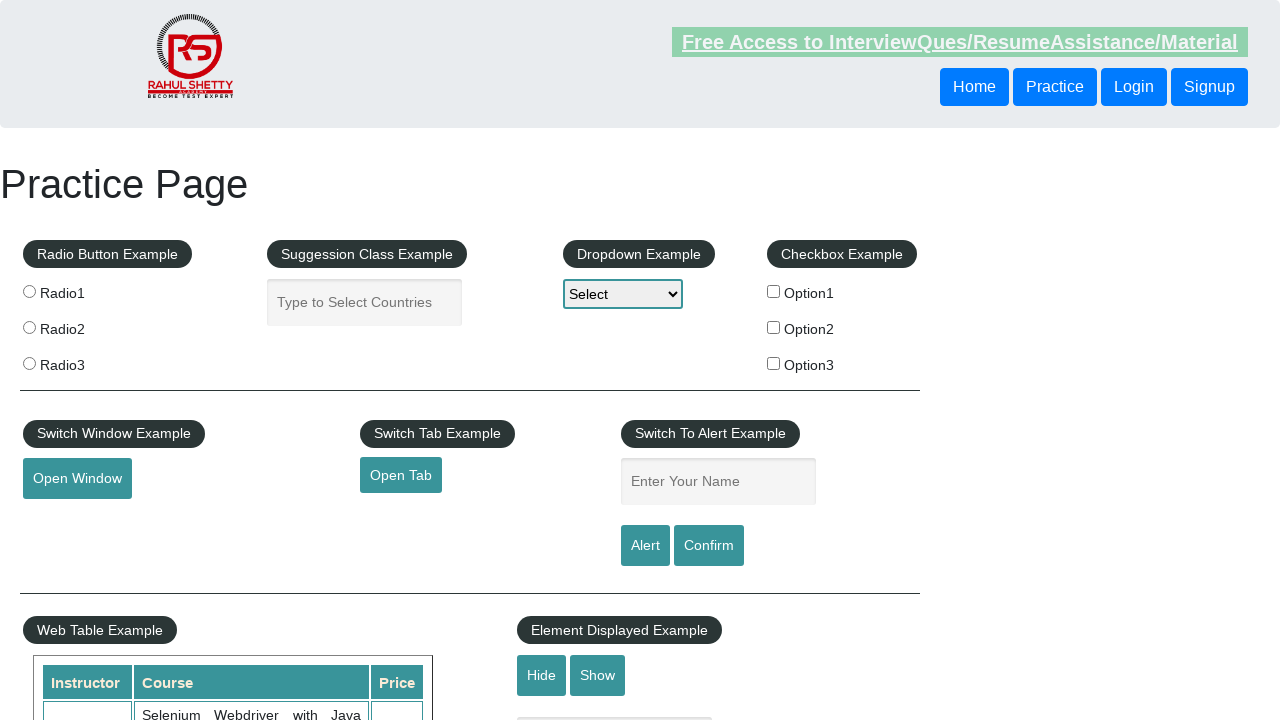

Located footer element with ID 'gf-BIG'
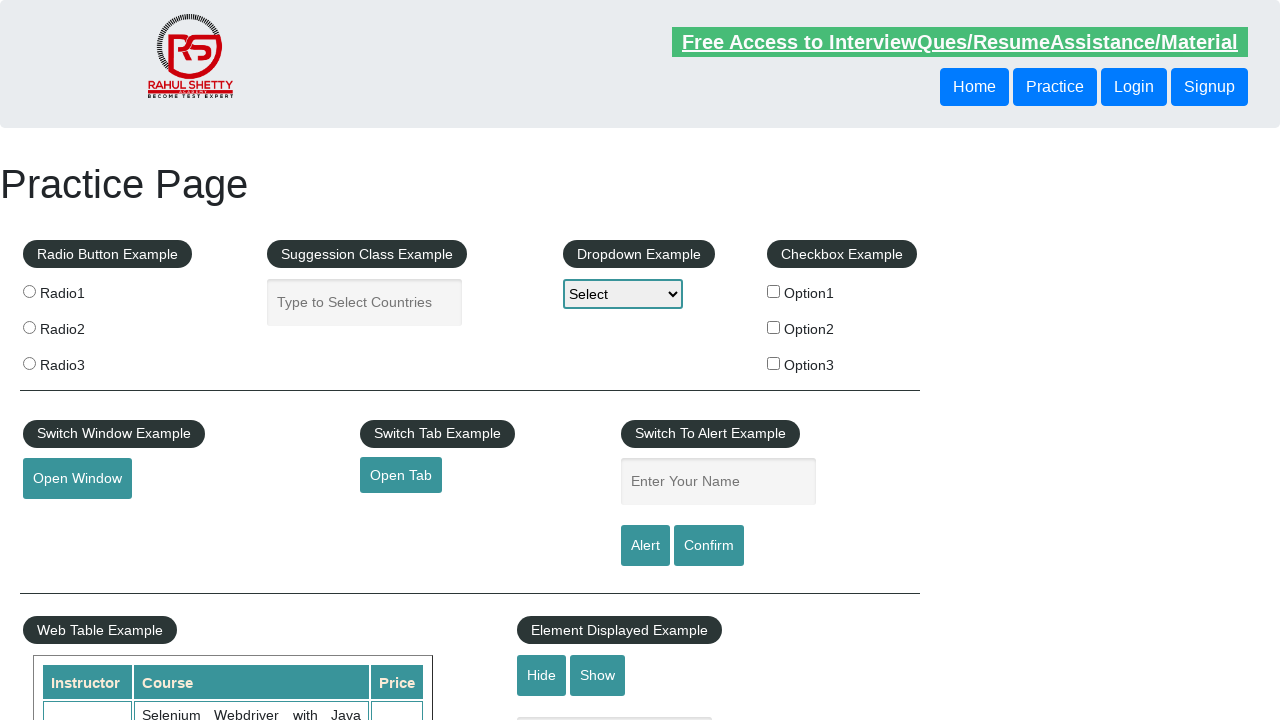

Located all links within footer
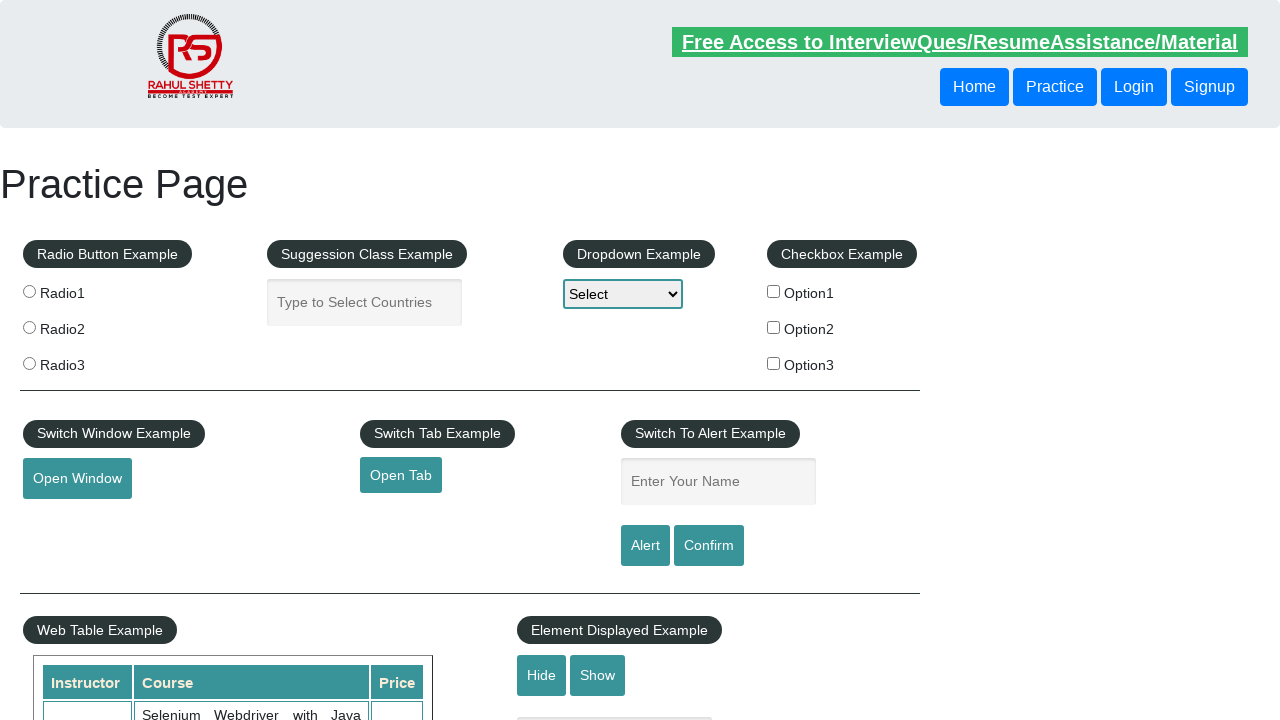

Counted links in footer: 20
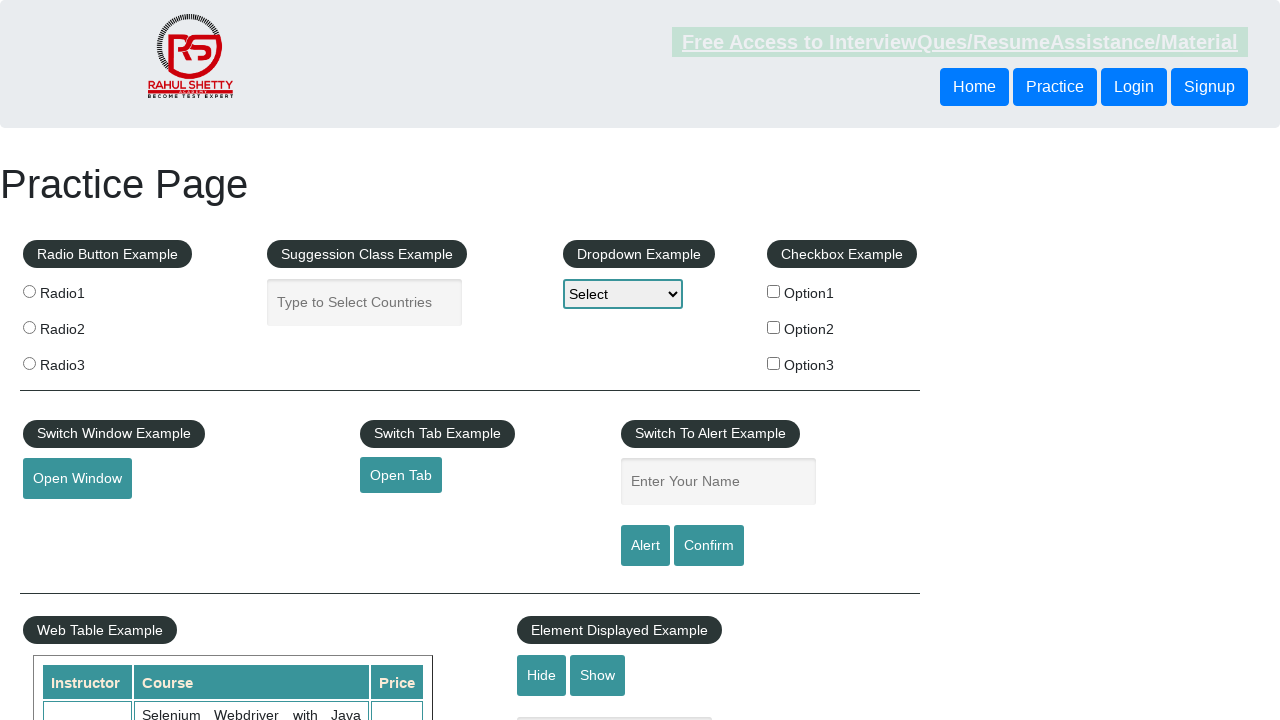

Located first column in footer table
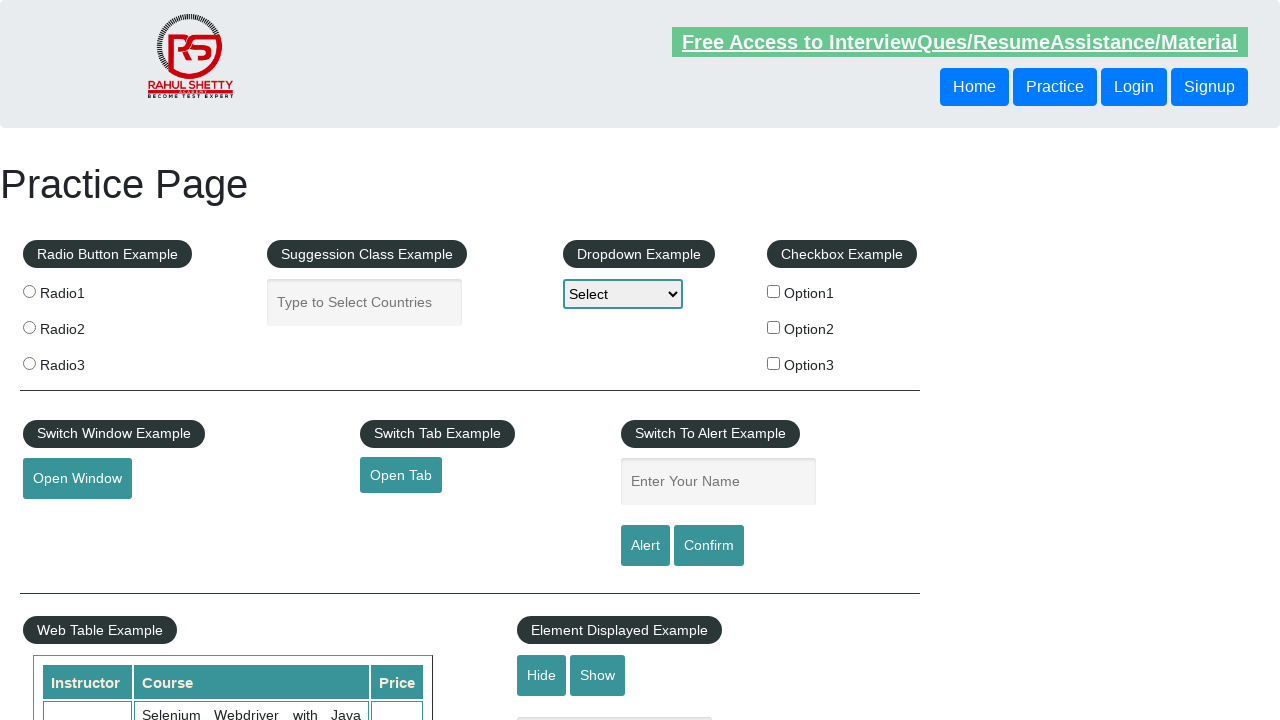

Located all links in first column
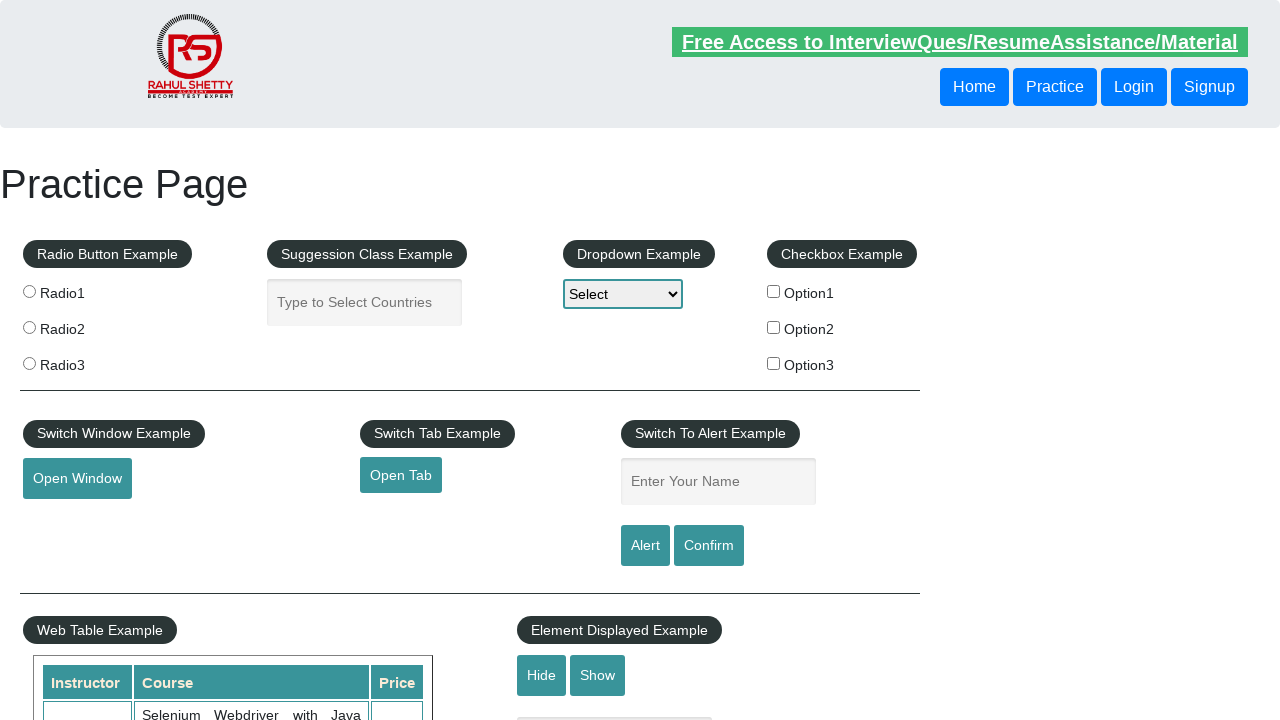

Counted links in first column: 5
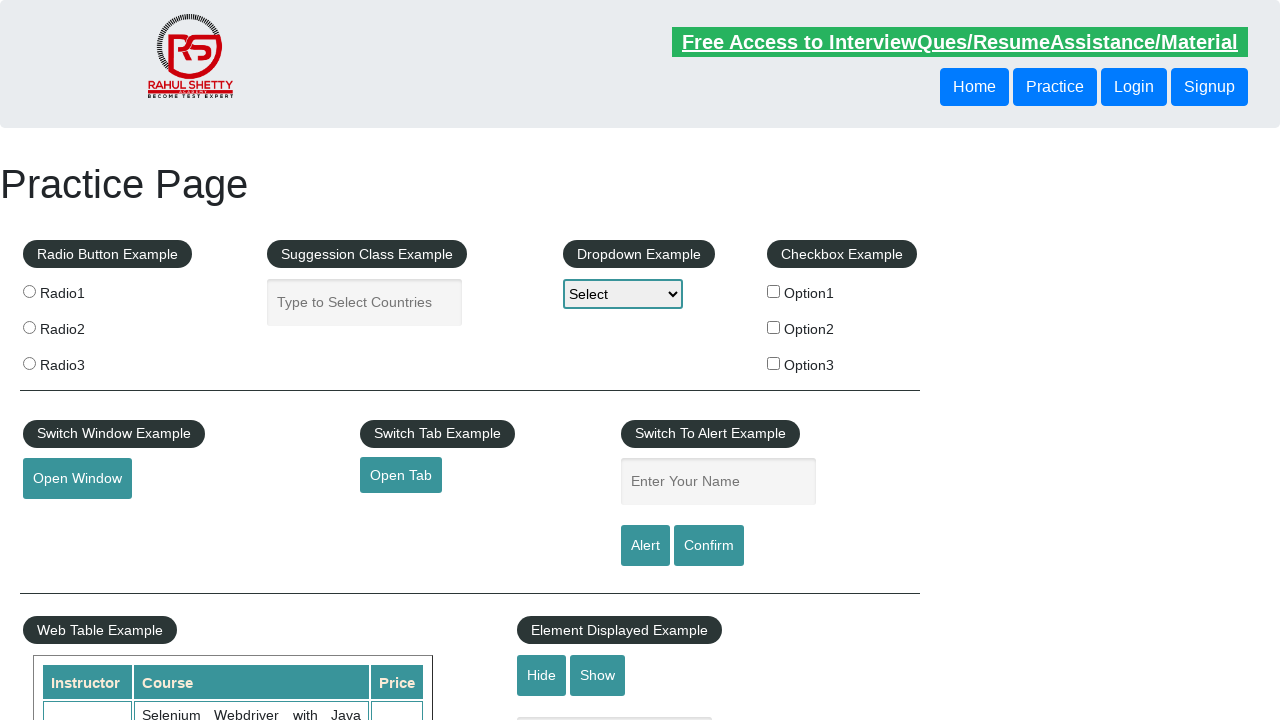

Opened footer link 1 in new tab using Ctrl+click at (68, 520) on #gf-BIG >> xpath=//table/tbody/tr/td[1]/ul >> a >> nth=1
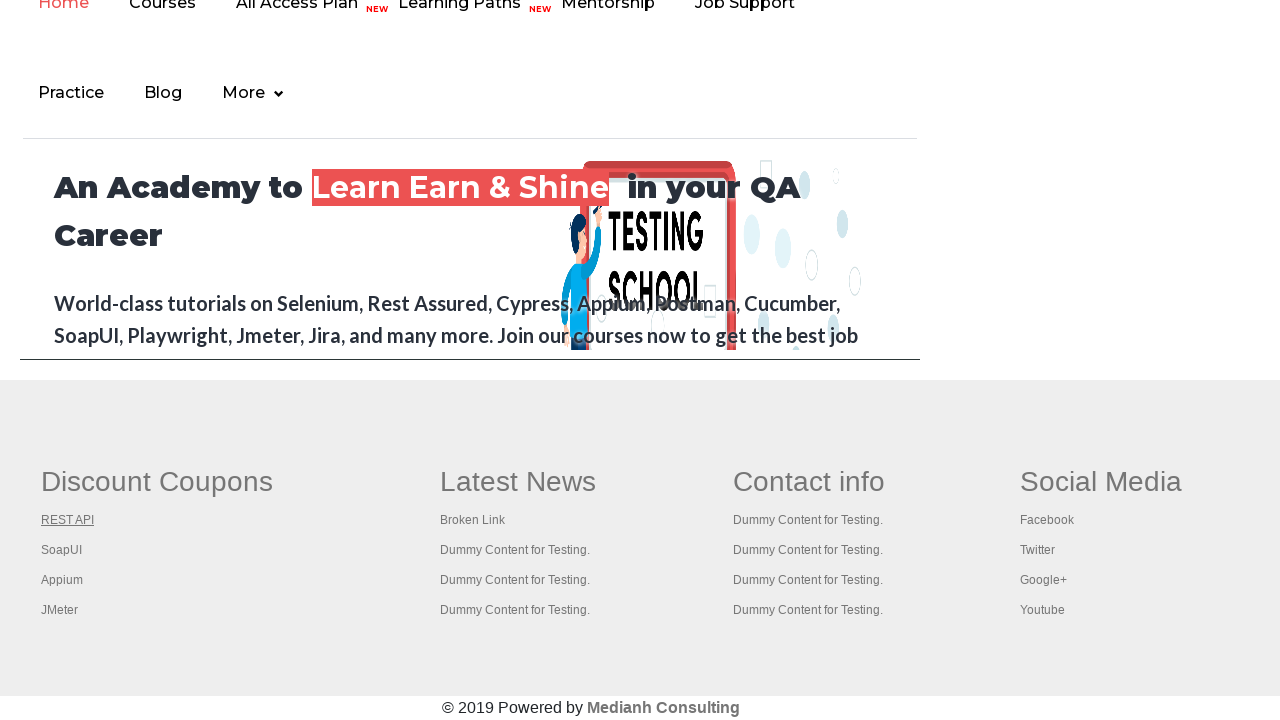

Retrieved title of opened tab: 'REST API Tutorial'
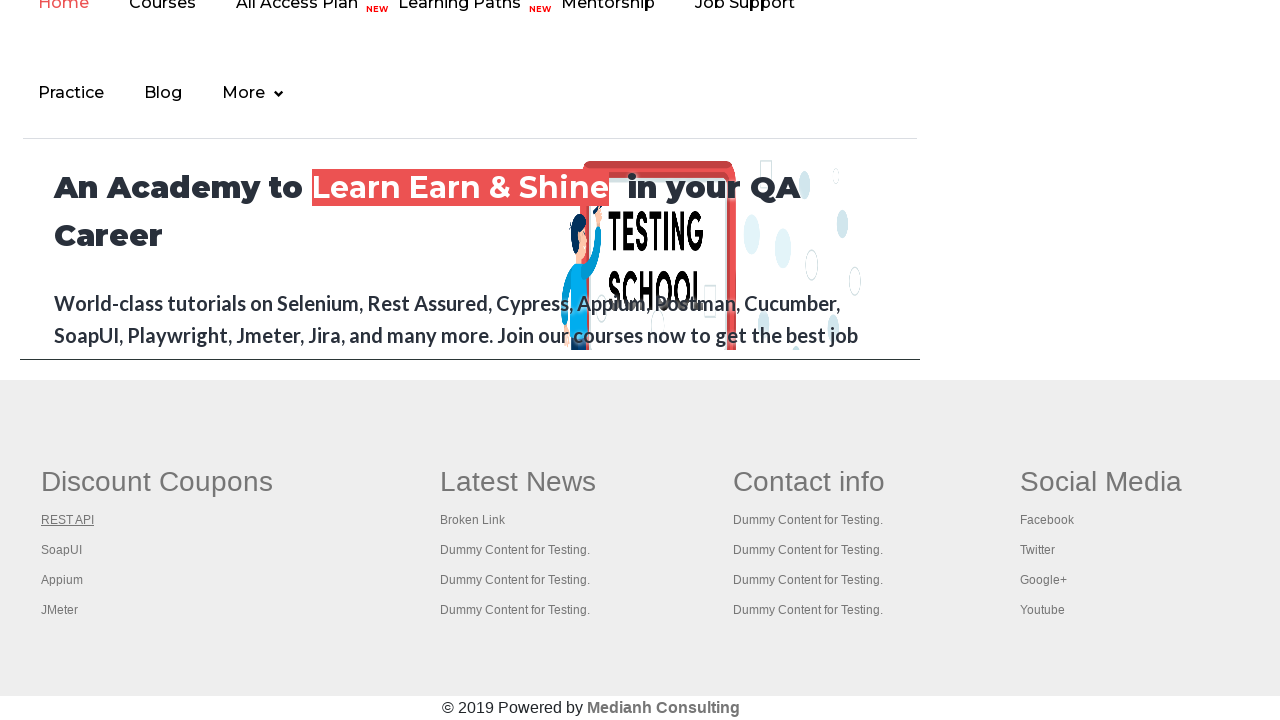

Closed the new tab after retrieving its title
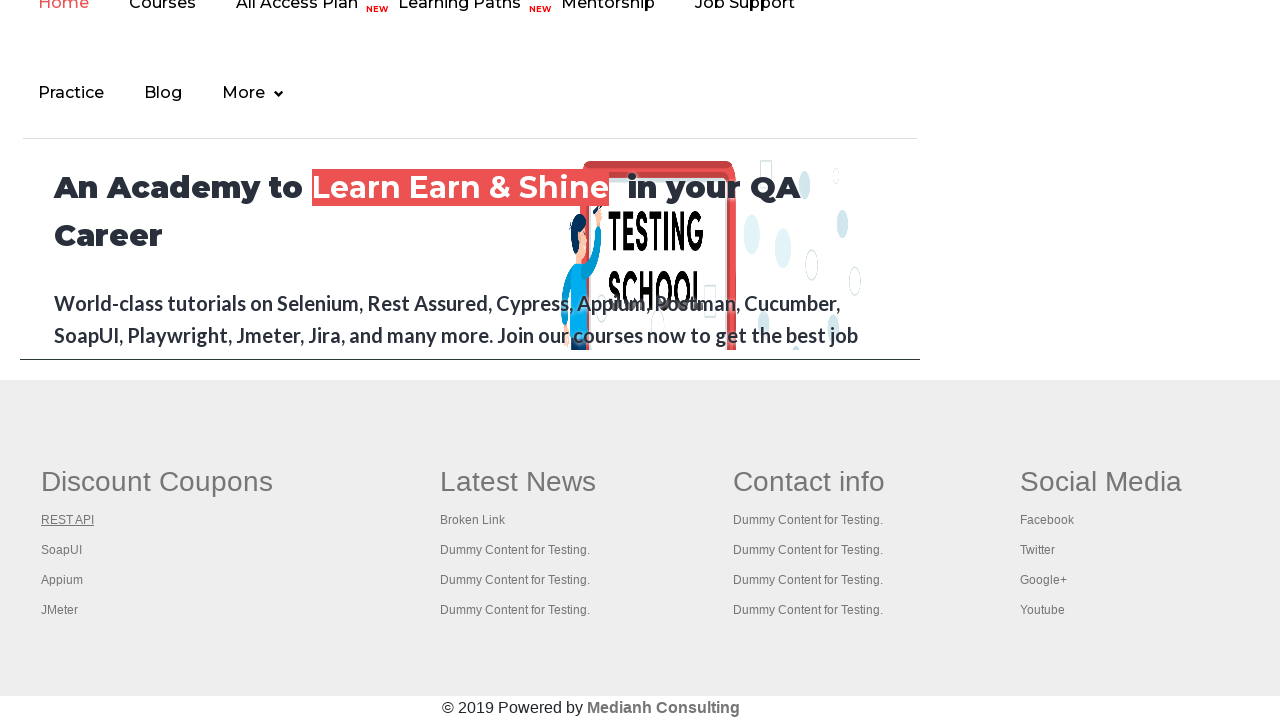

Opened footer link 2 in new tab using Ctrl+click at (62, 550) on #gf-BIG >> xpath=//table/tbody/tr/td[1]/ul >> a >> nth=2
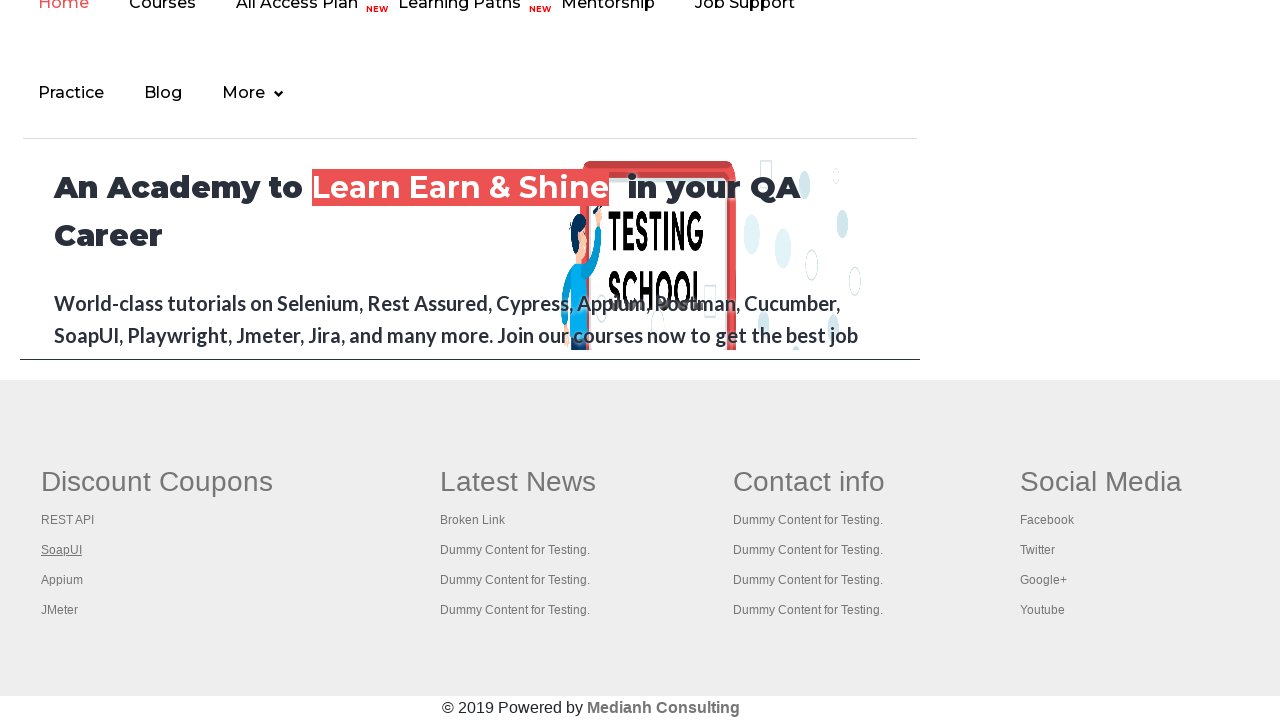

Retrieved title of opened tab: 'The World’s Most Popular API Testing Tool | SoapUI'
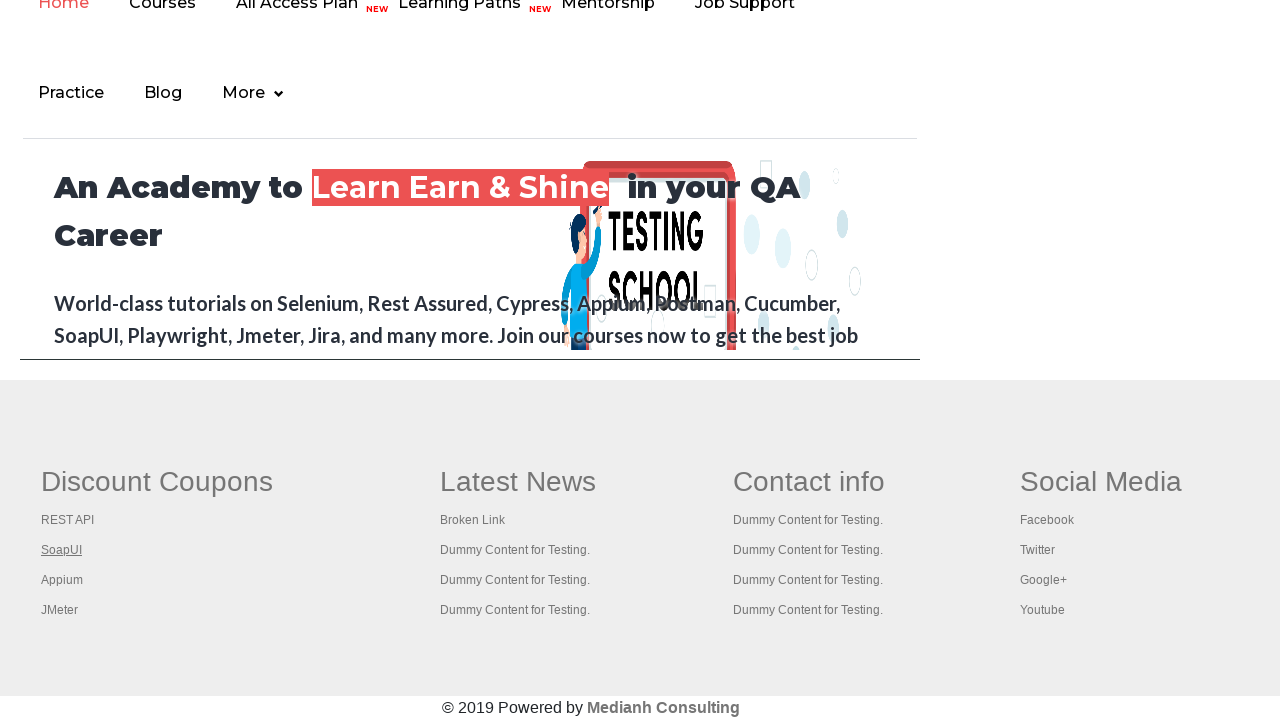

Closed the new tab after retrieving its title
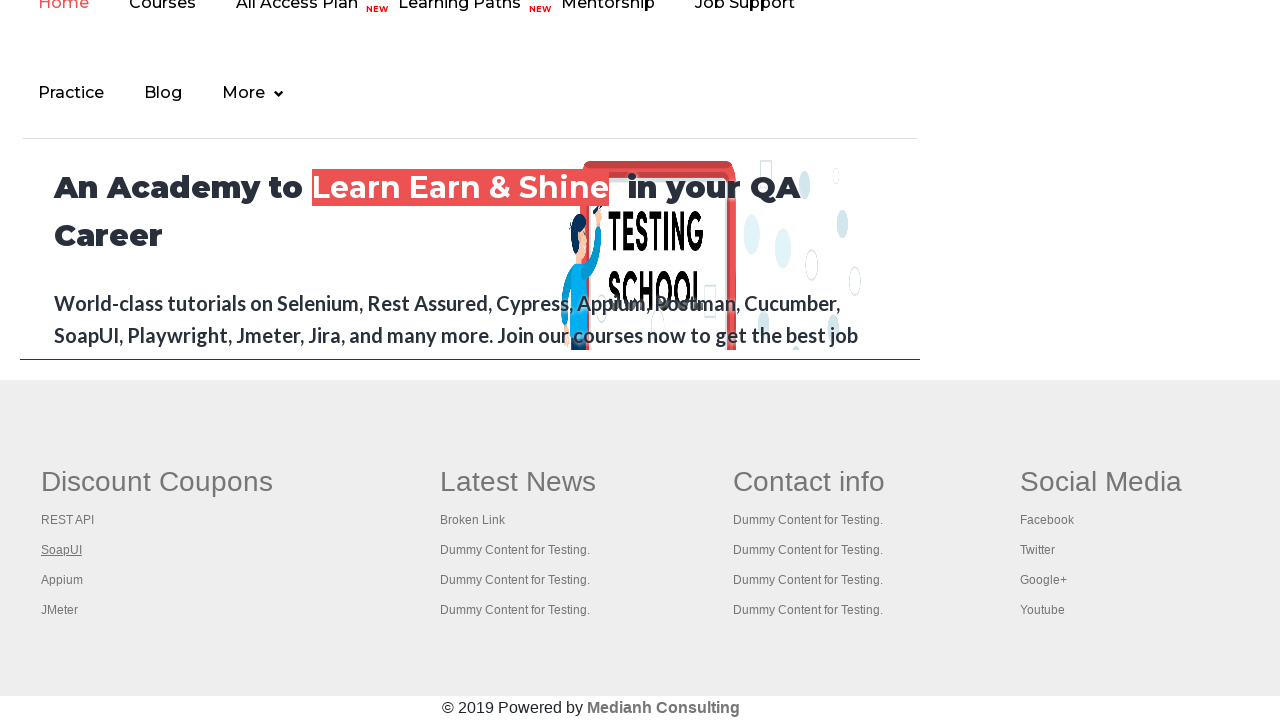

Opened footer link 3 in new tab using Ctrl+click at (62, 580) on #gf-BIG >> xpath=//table/tbody/tr/td[1]/ul >> a >> nth=3
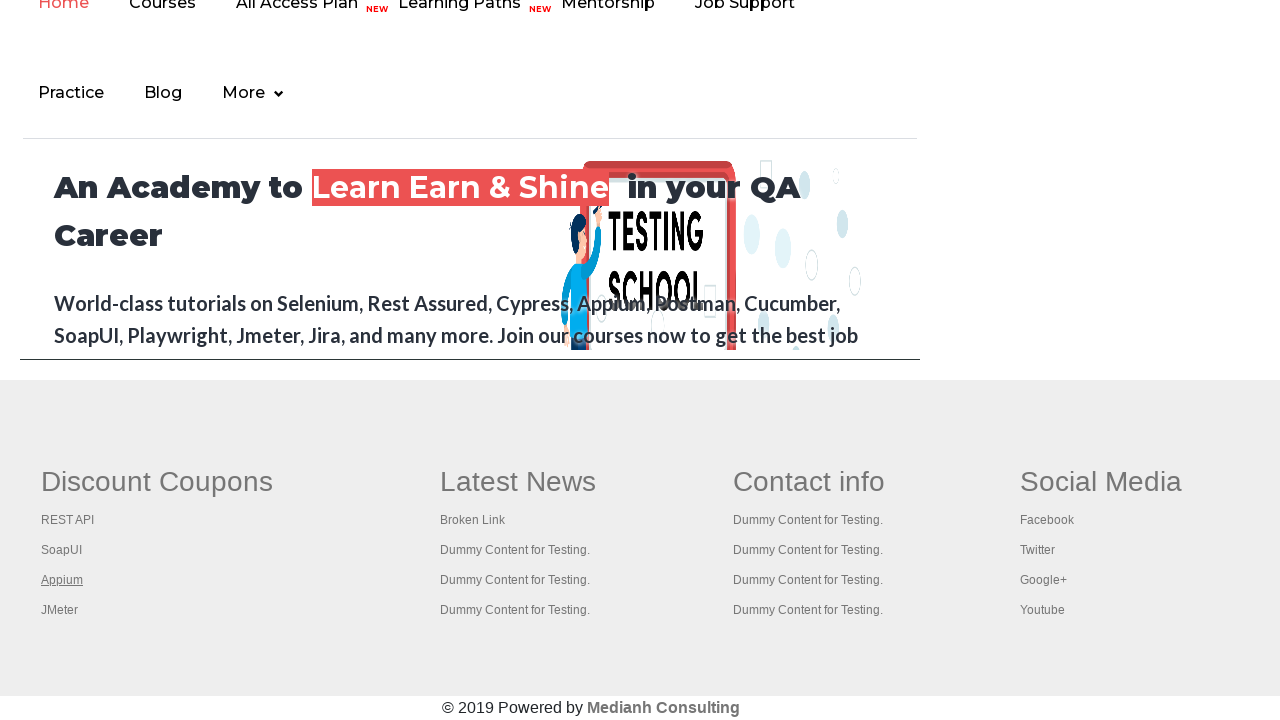

Retrieved title of opened tab: ''
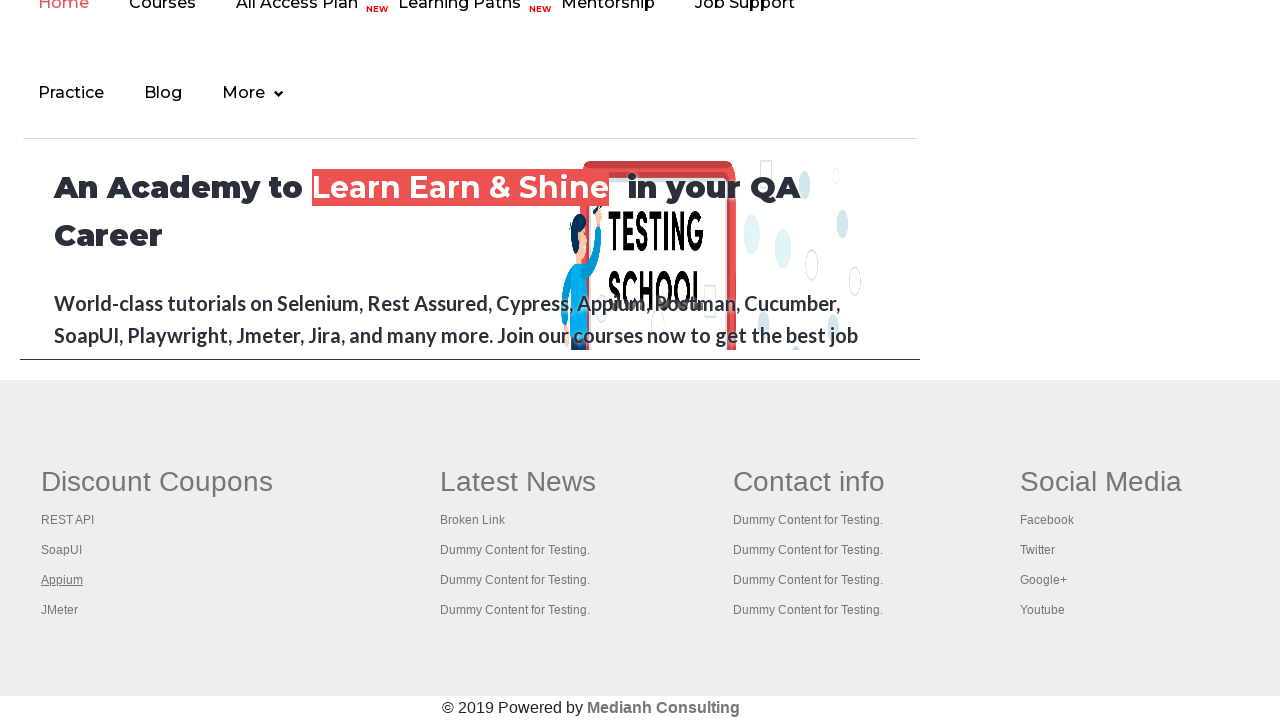

Closed the new tab after retrieving its title
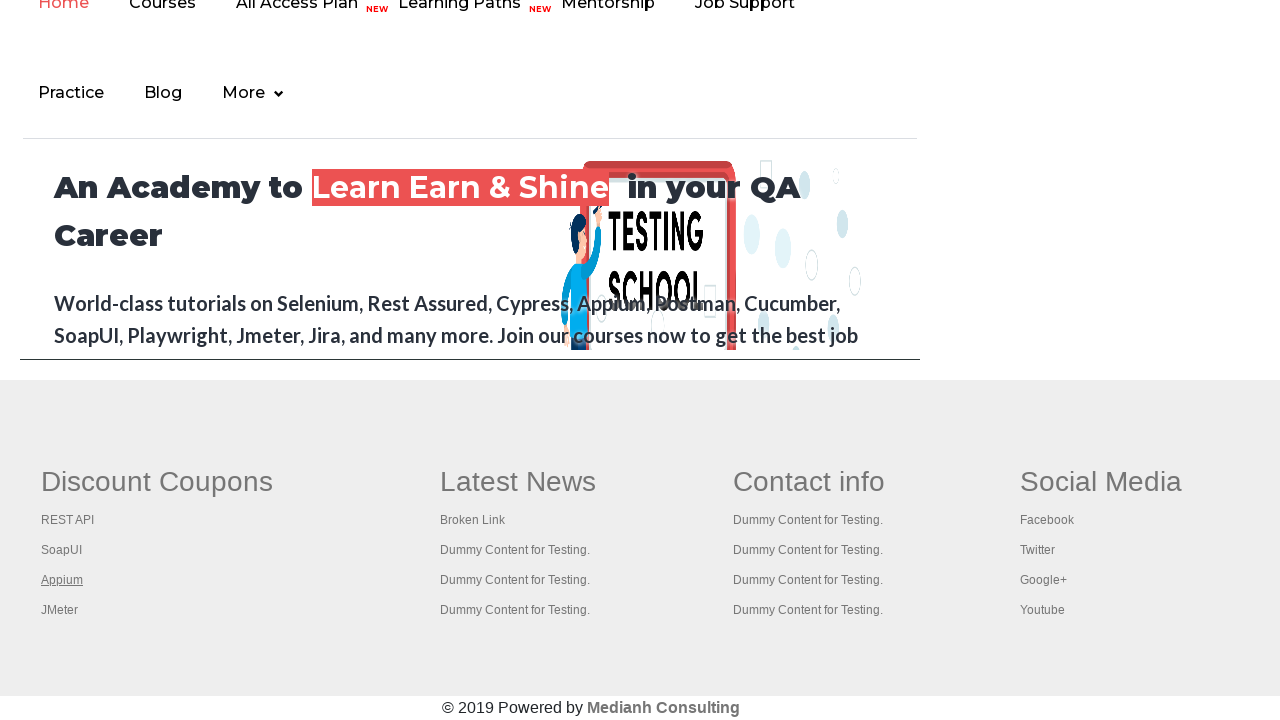

Opened footer link 4 in new tab using Ctrl+click at (60, 610) on #gf-BIG >> xpath=//table/tbody/tr/td[1]/ul >> a >> nth=4
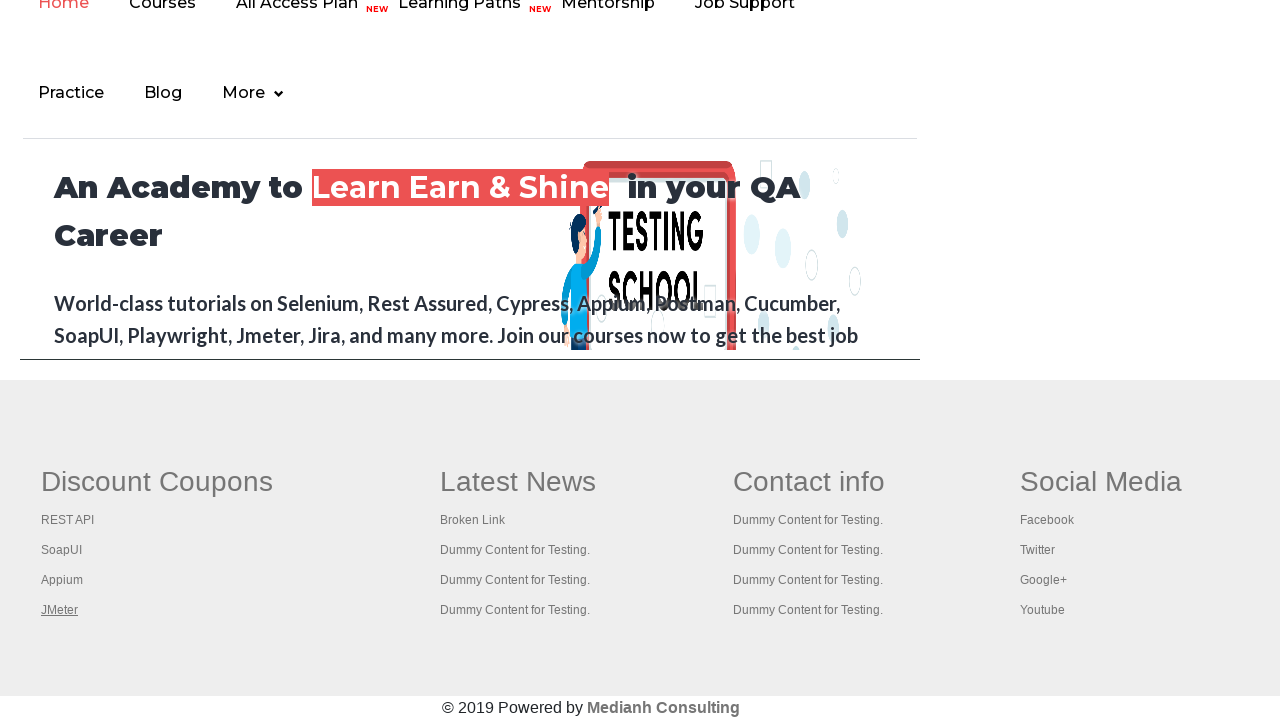

Retrieved title of opened tab: 'Apache JMeter - Apache JMeter™'
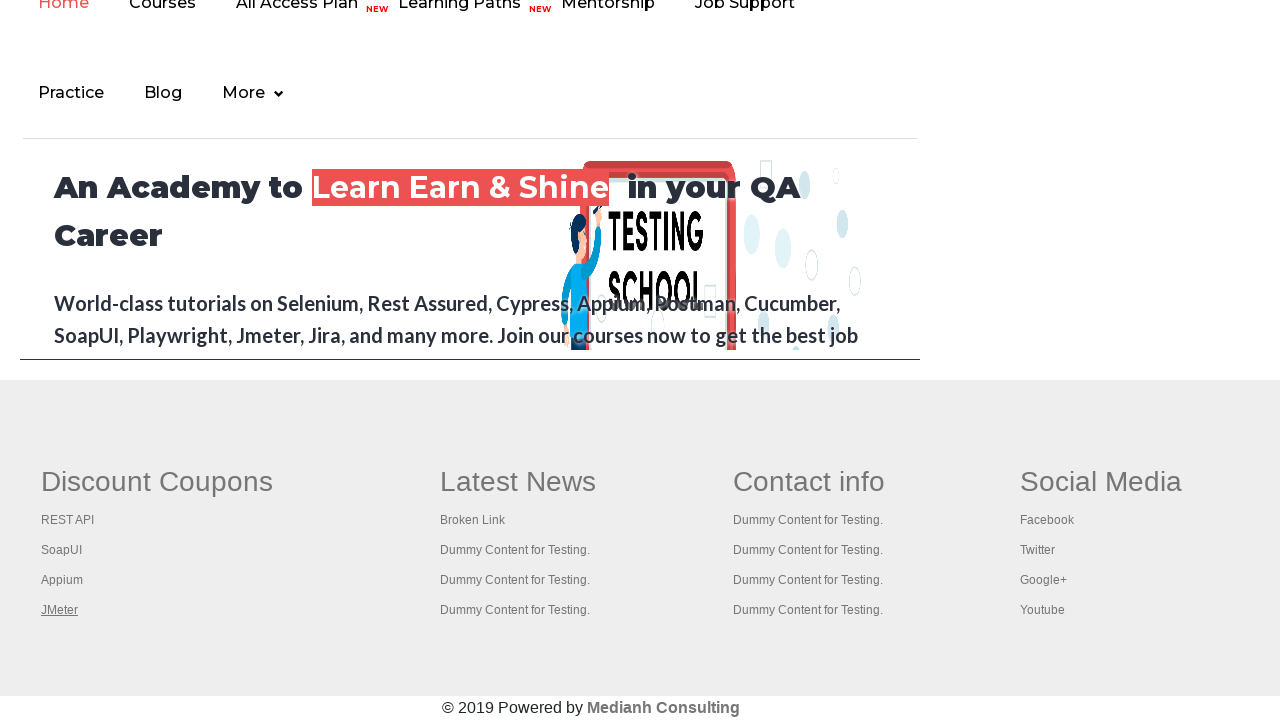

Closed the new tab after retrieving its title
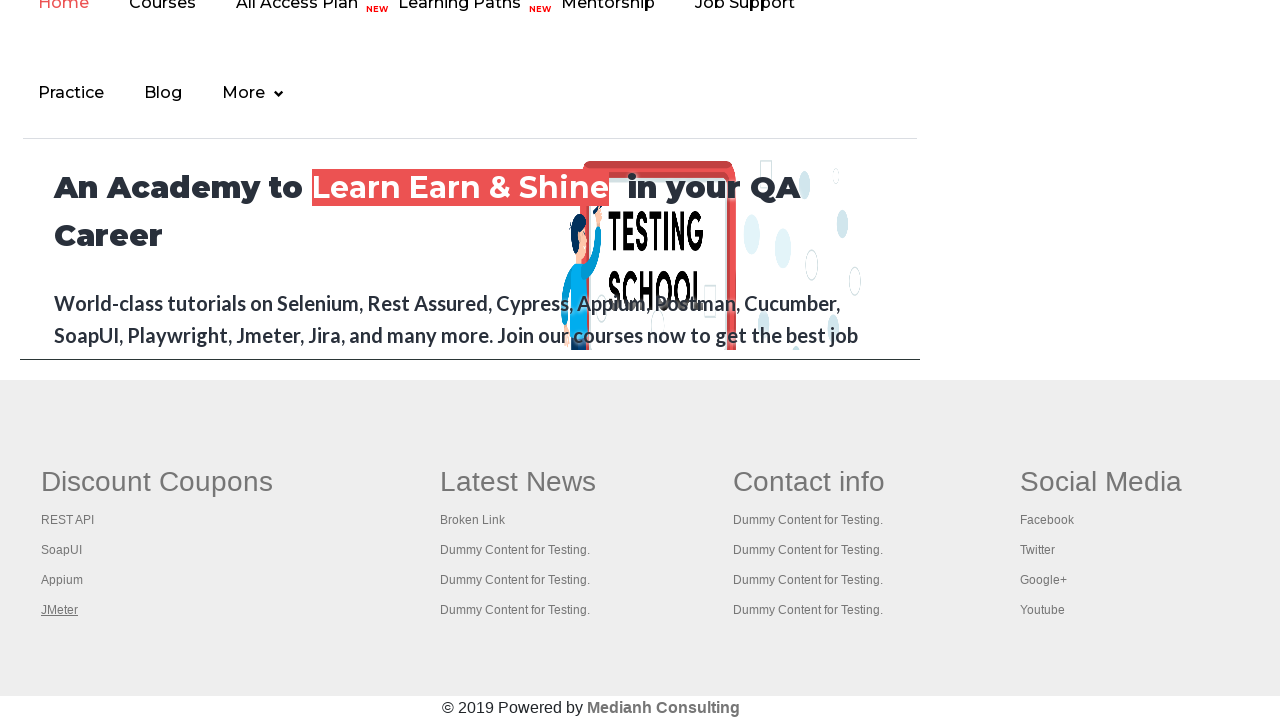

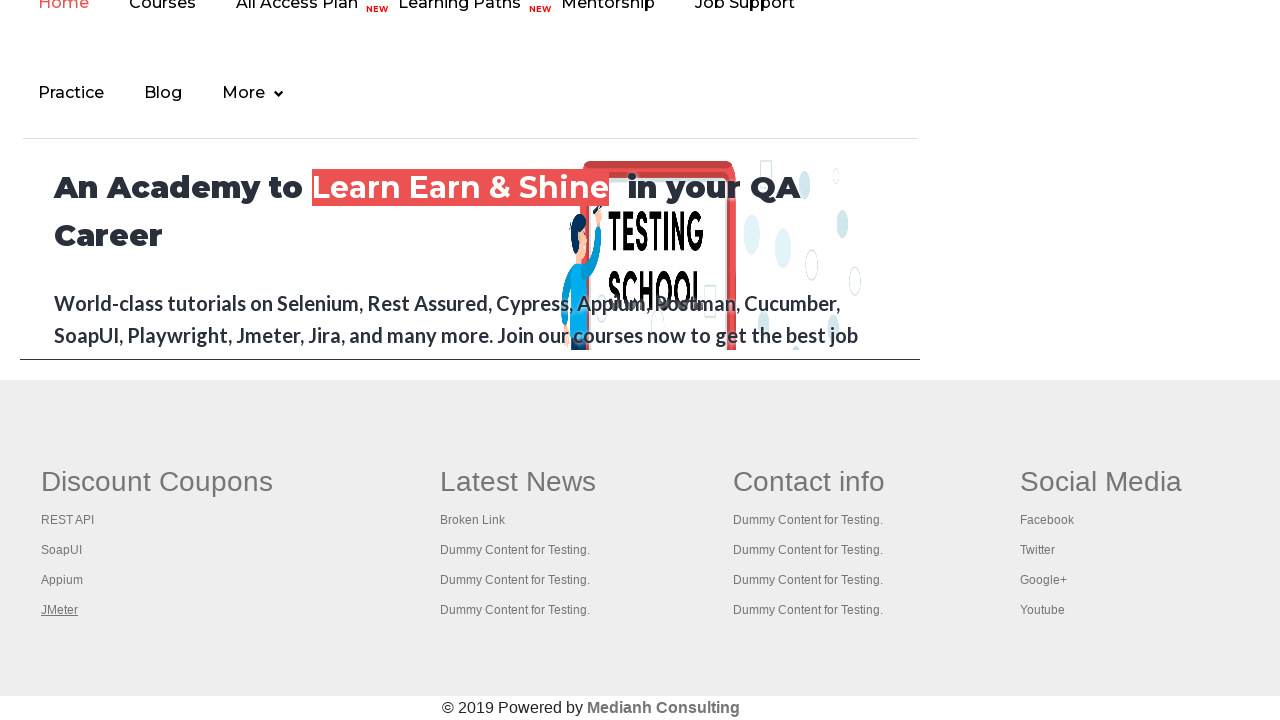